Tests clicking all four buttons in sequence using a list-based approach, waiting for each to become clickable before clicking.

Starting URL: https://testpages.herokuapp.com/styled/dynamic-buttons-disabled.html

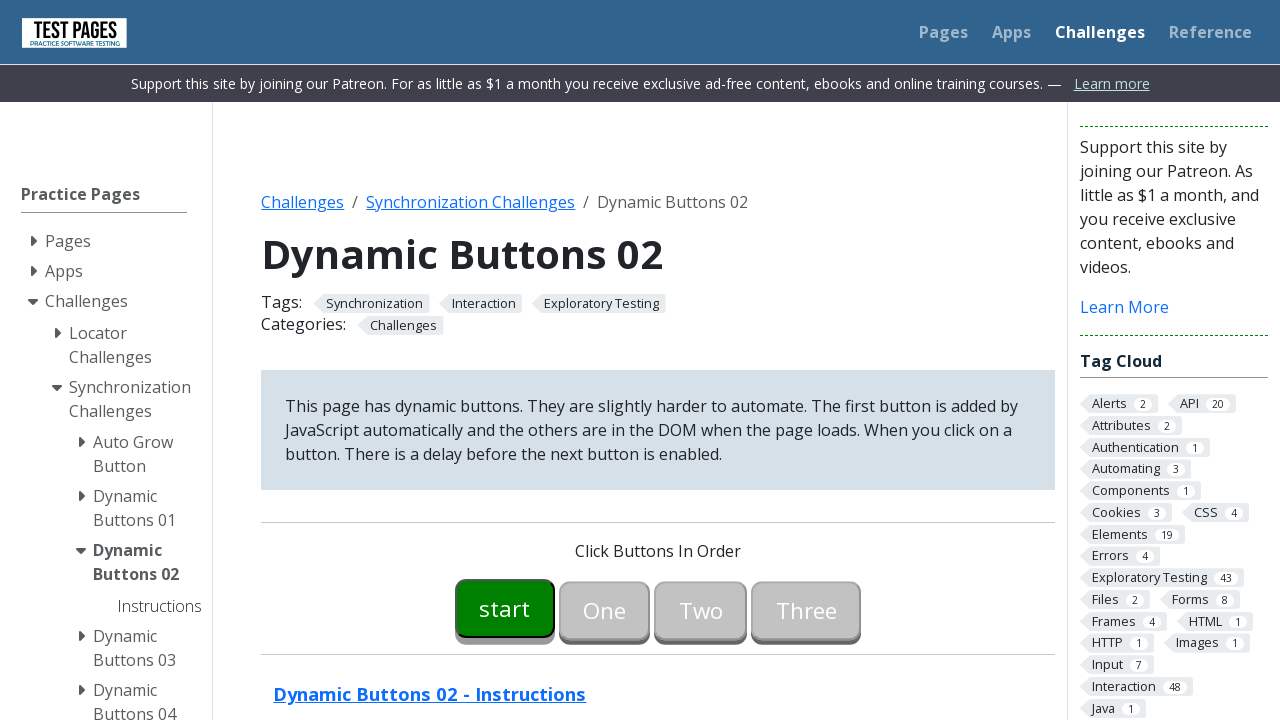

Waited for all 4 buttons to be attached to the DOM
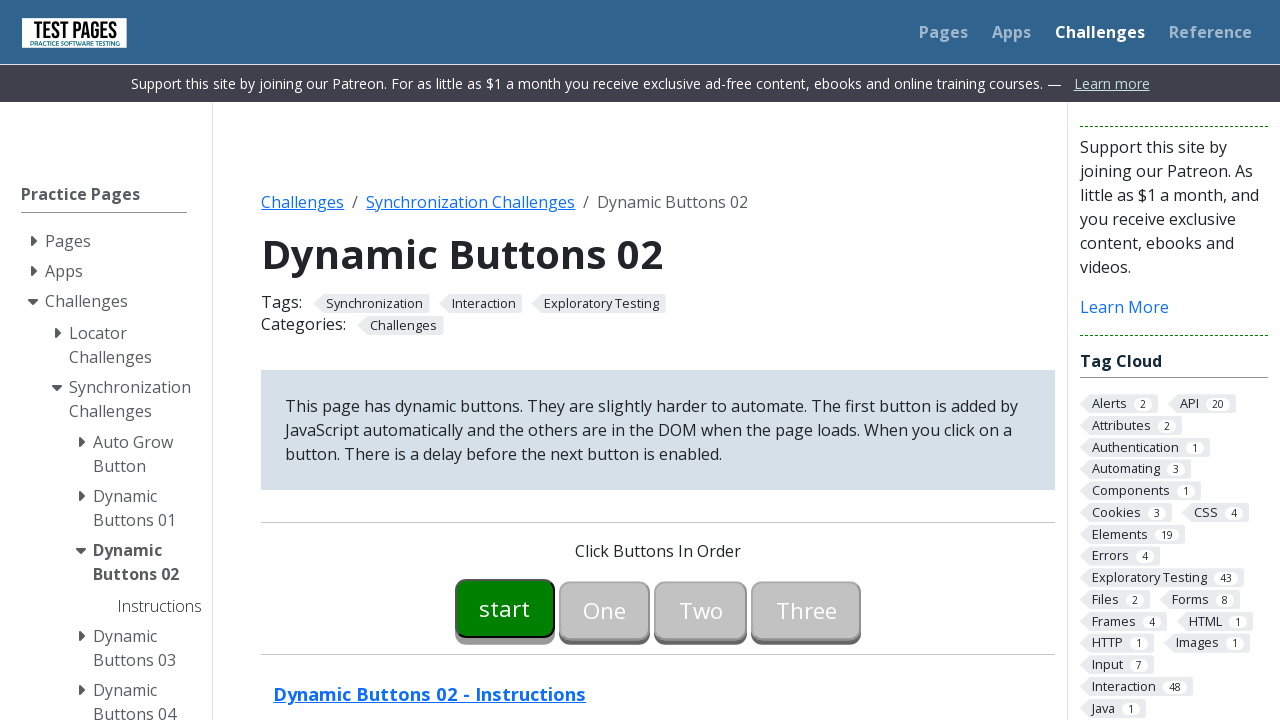

Waited for button00 to become enabled
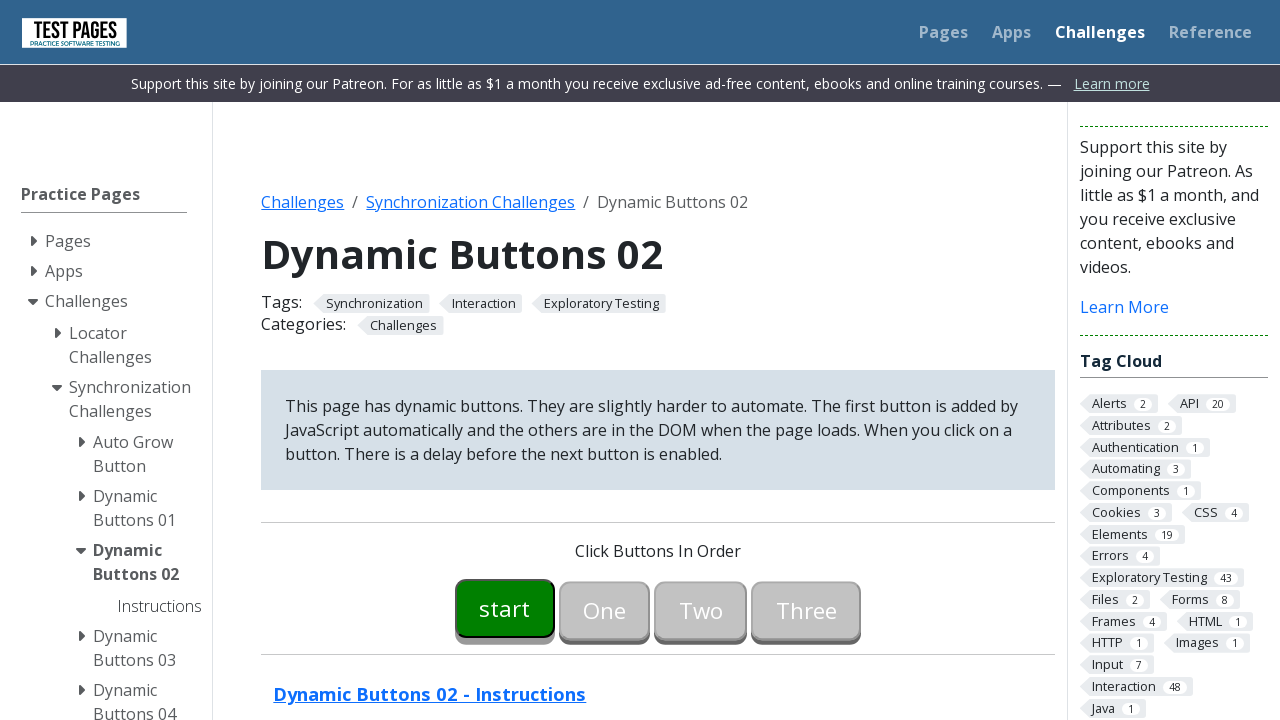

Clicked button00 at (505, 608) on #button00
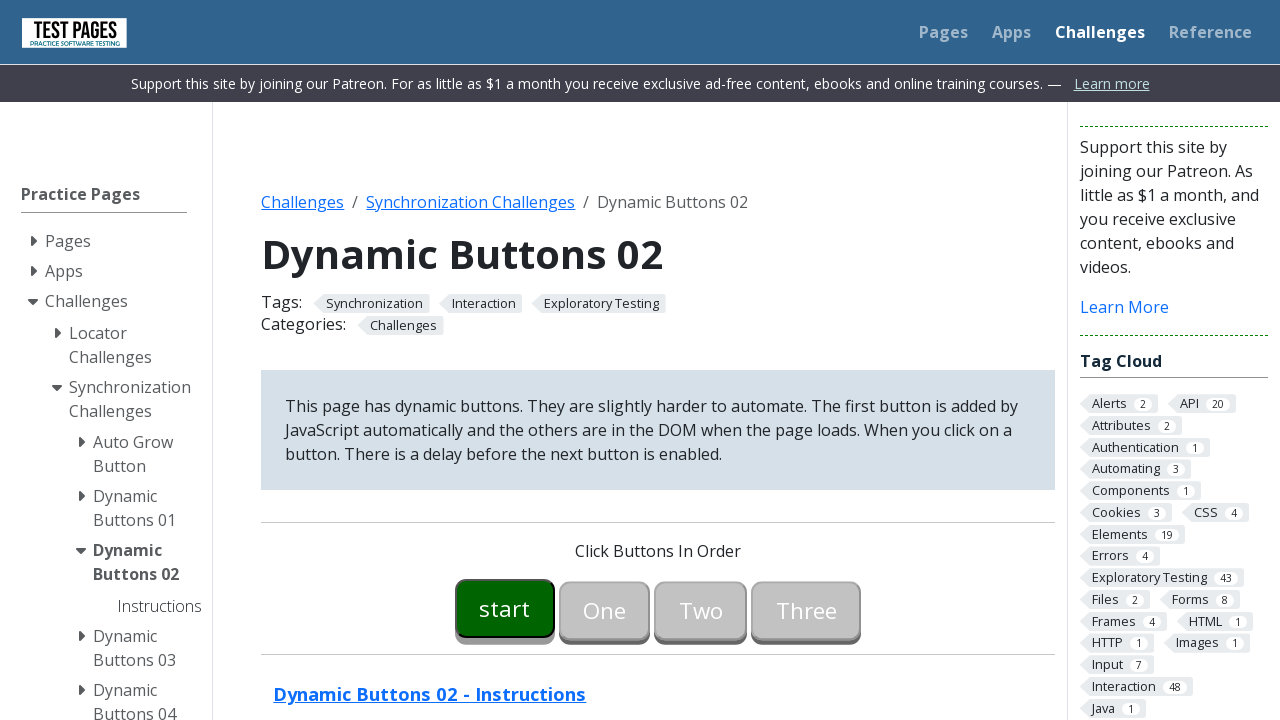

Waited for button01 to become enabled
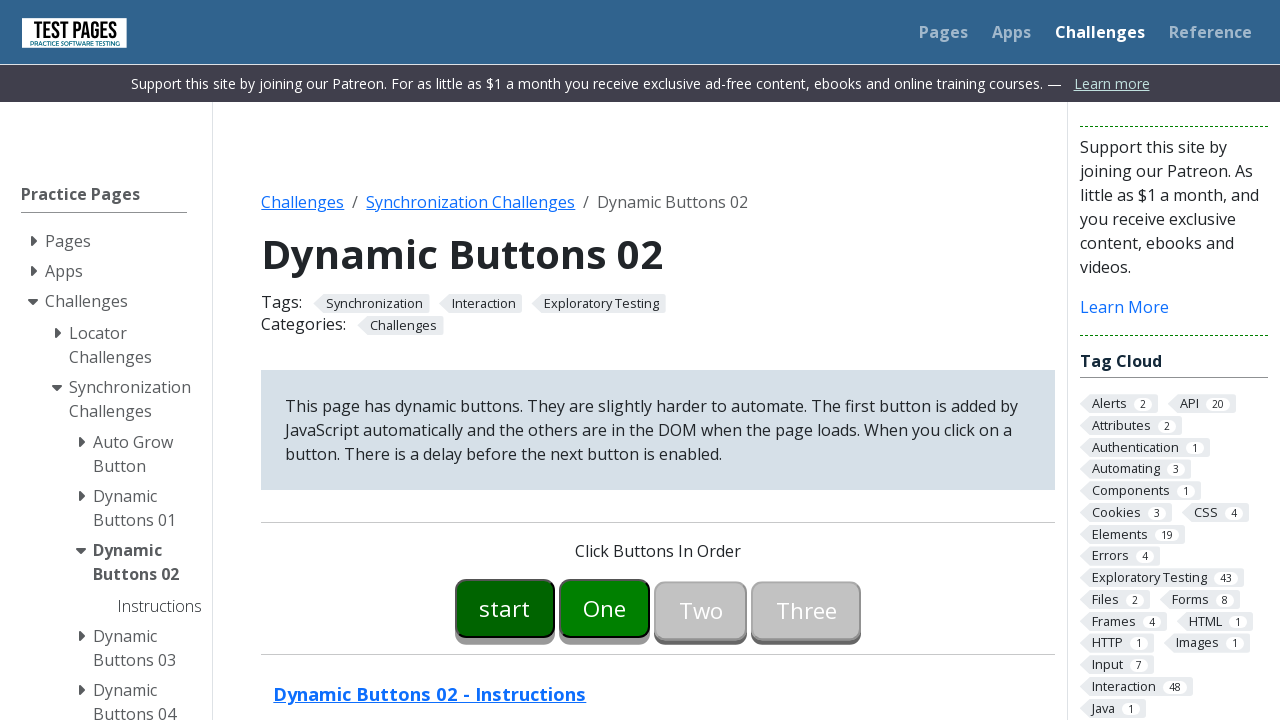

Clicked button01 at (605, 608) on #button01
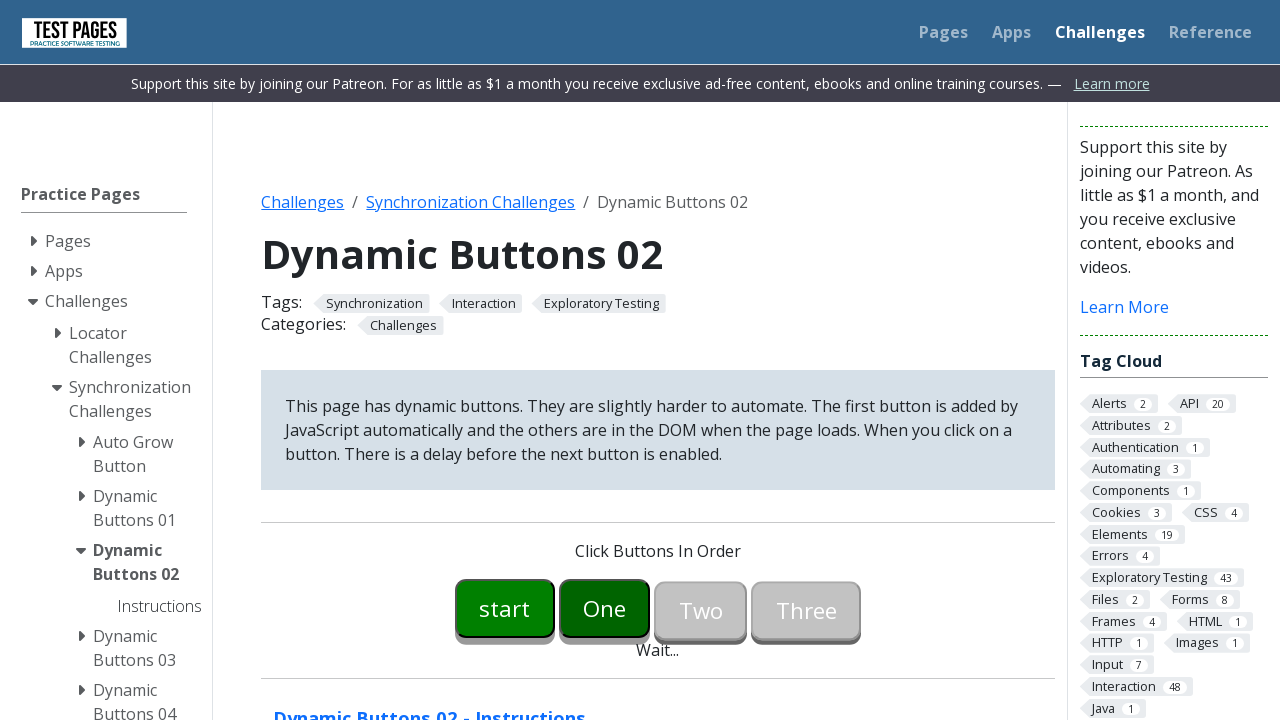

Waited for button02 to become enabled
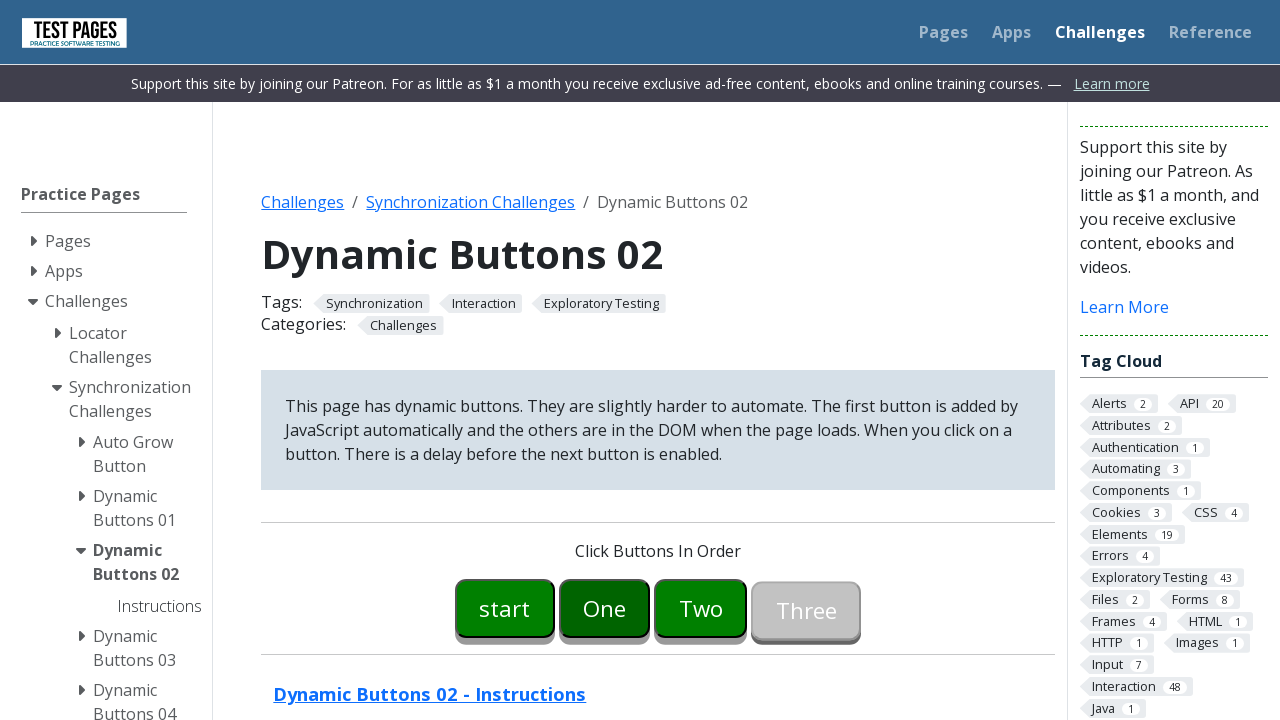

Clicked button02 at (701, 608) on #button02
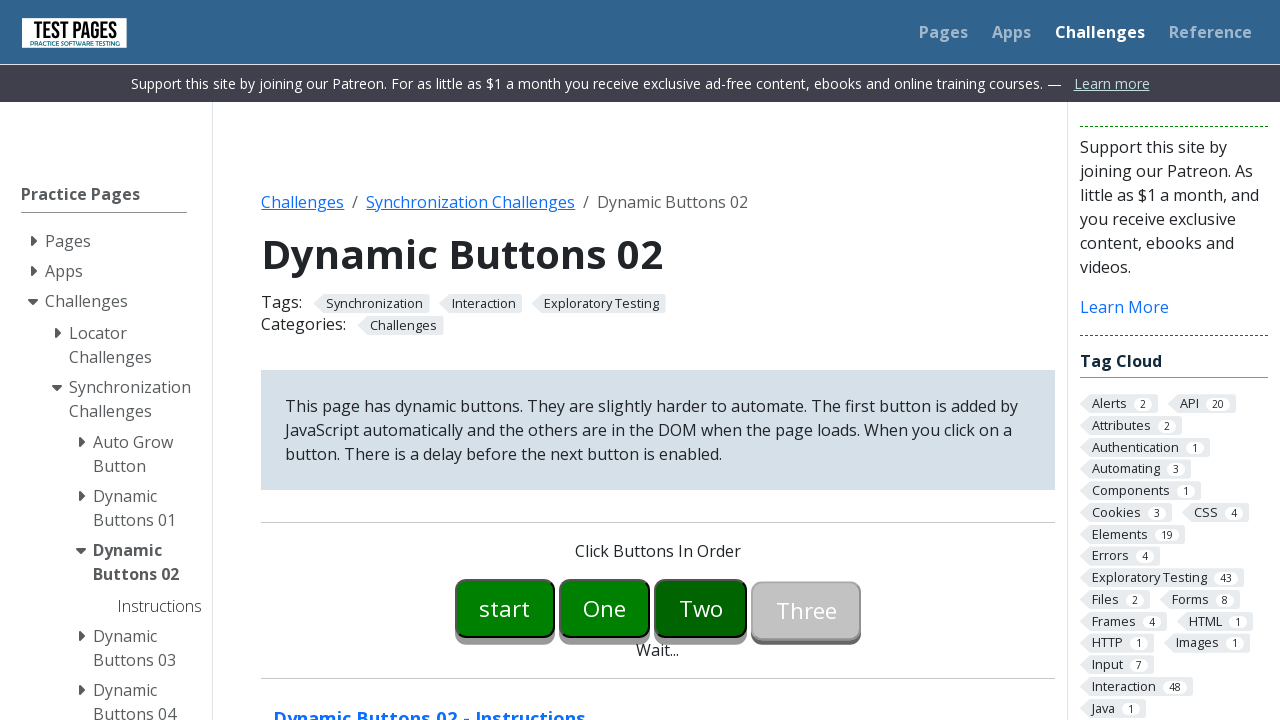

Waited for button03 to become enabled
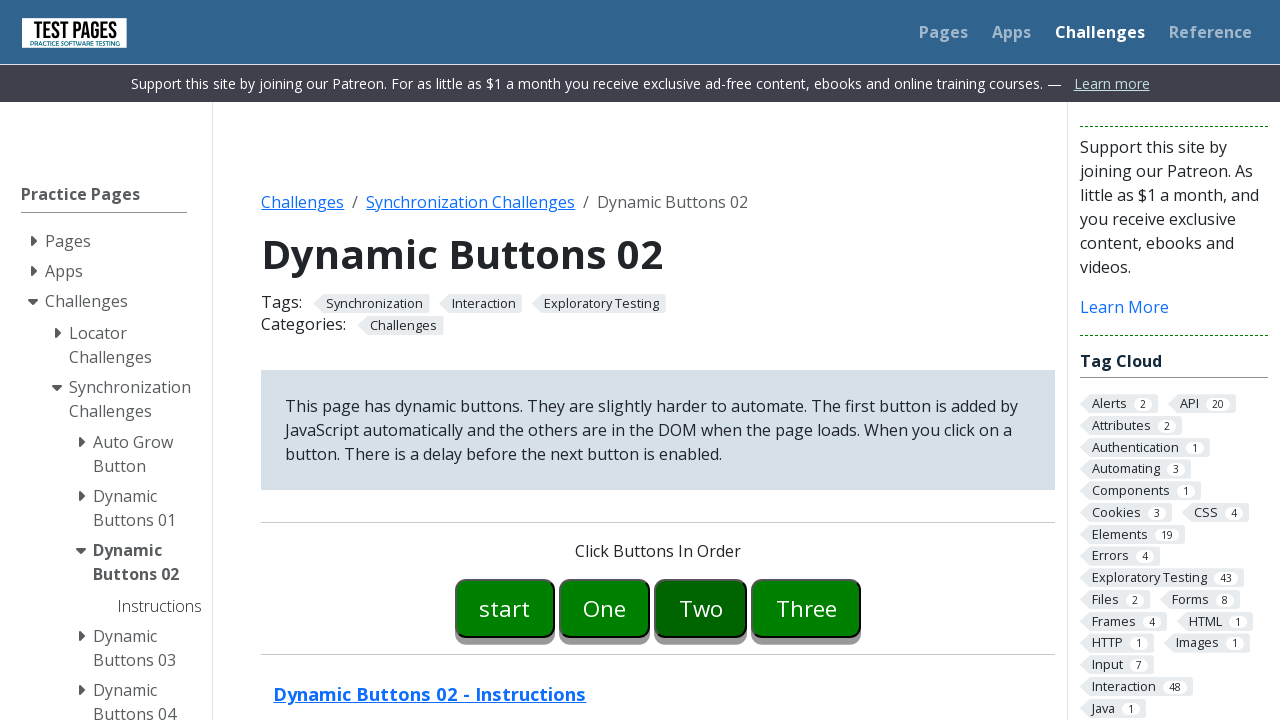

Clicked button03 at (806, 608) on #button03
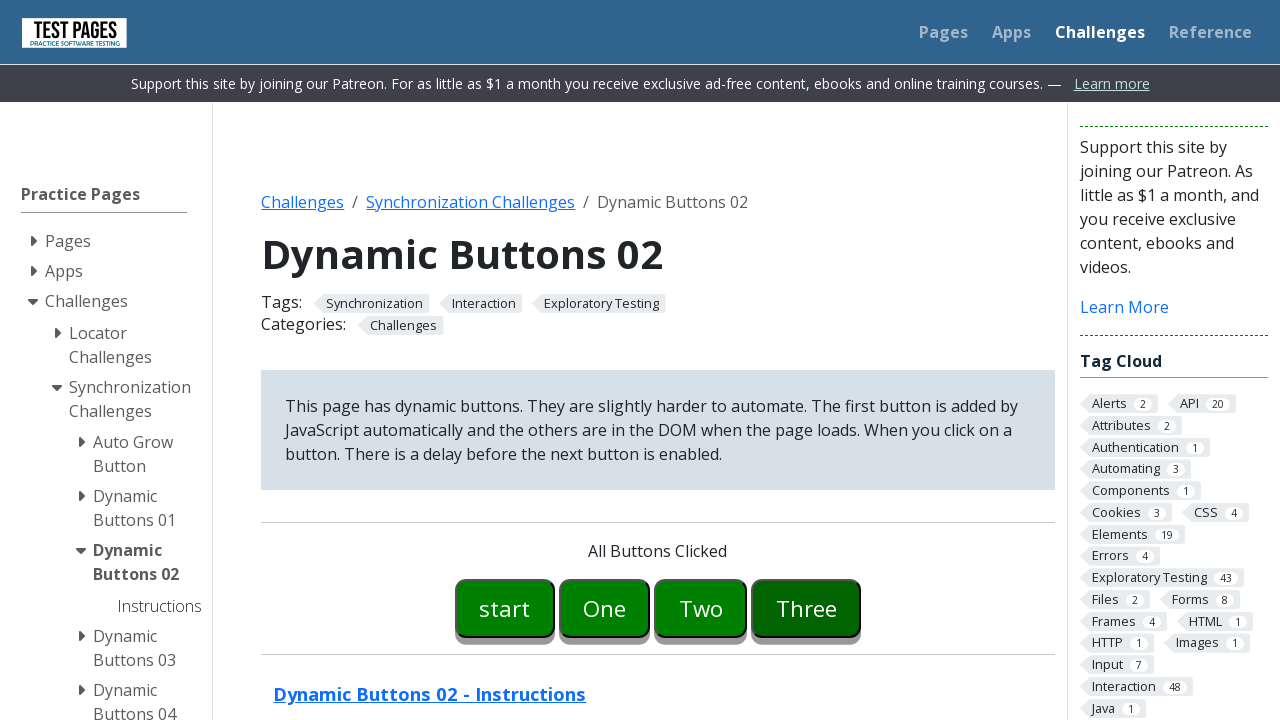

Located the success message element
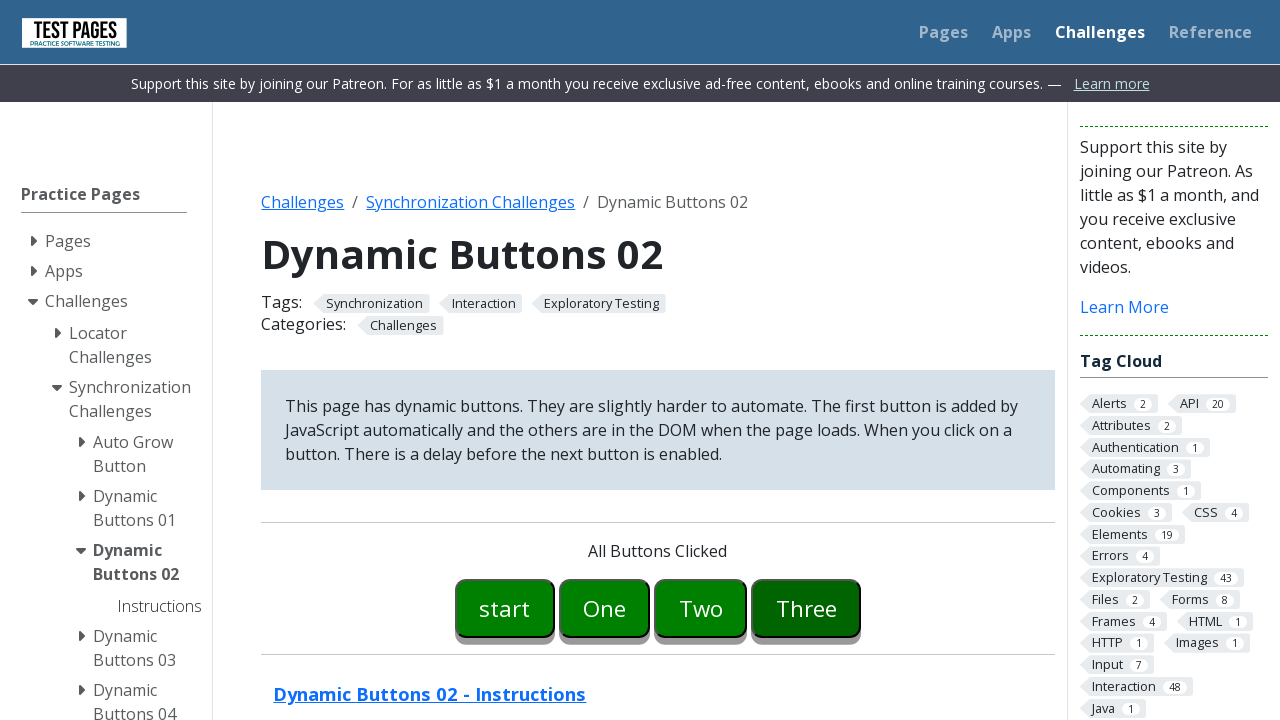

Verified success message displays 'All Buttons Clicked'
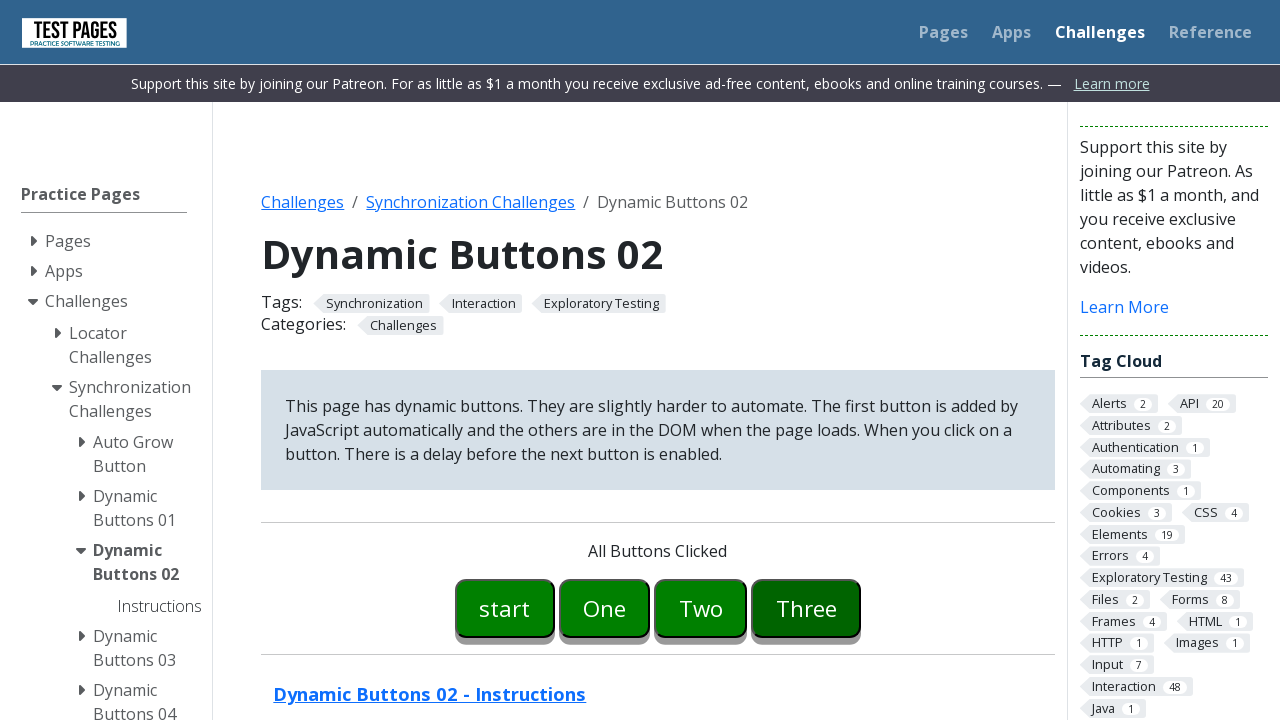

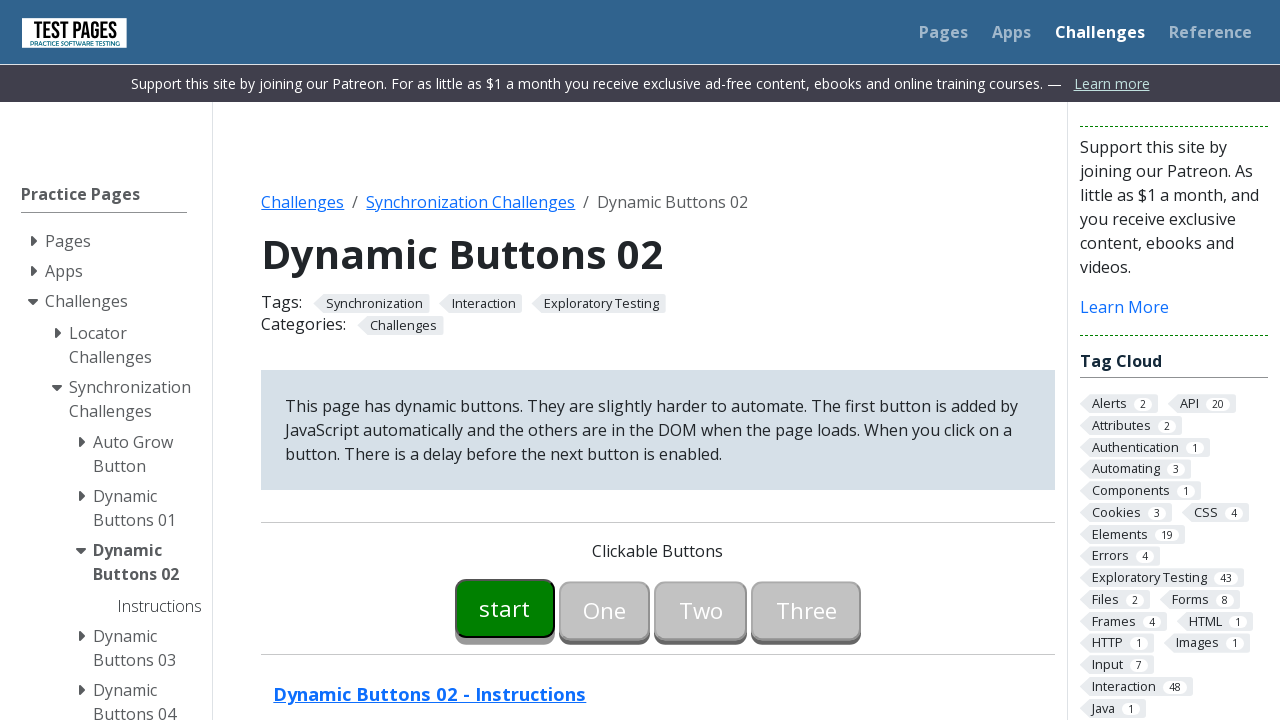